Tests clicking on the third FAQ question to verify the answer about rental time calculation is displayed

Starting URL: https://qa-scooter.praktikum-services.ru/

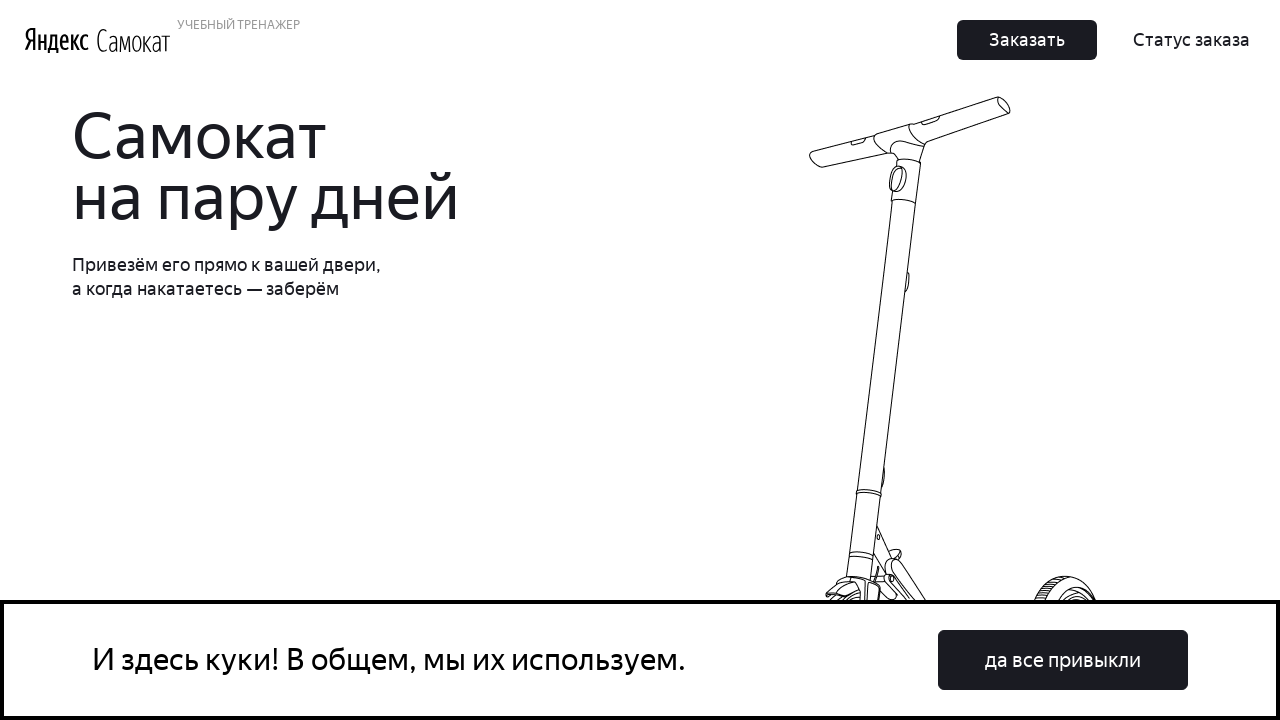

Clicked on third FAQ question about rental time calculation at (967, 361) on text=Как рассчитывается время аренды?
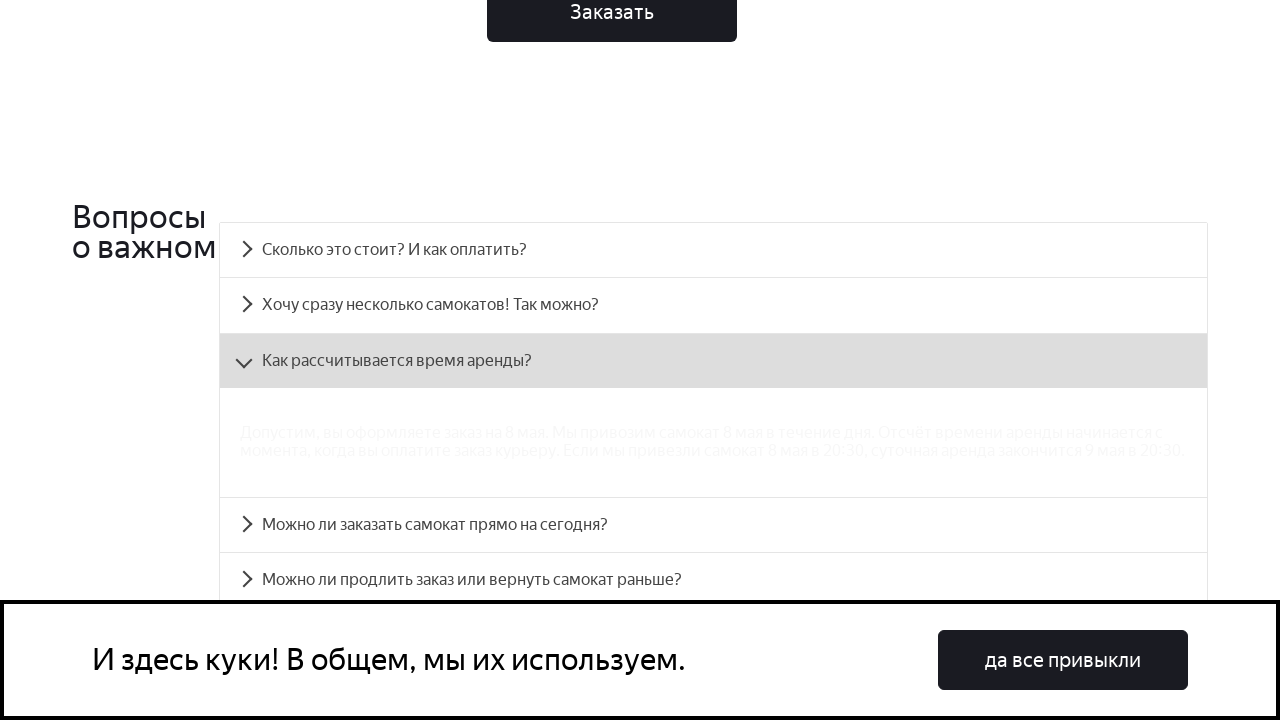

Answer about rental time calculation is displayed
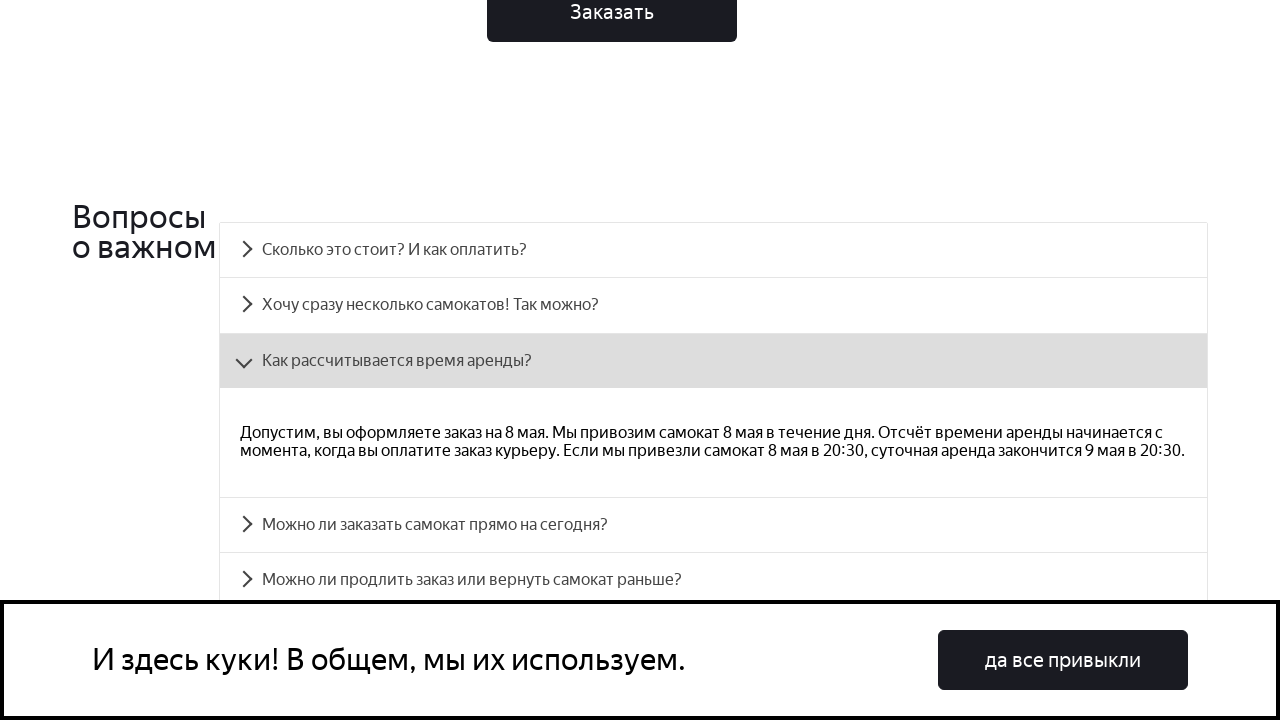

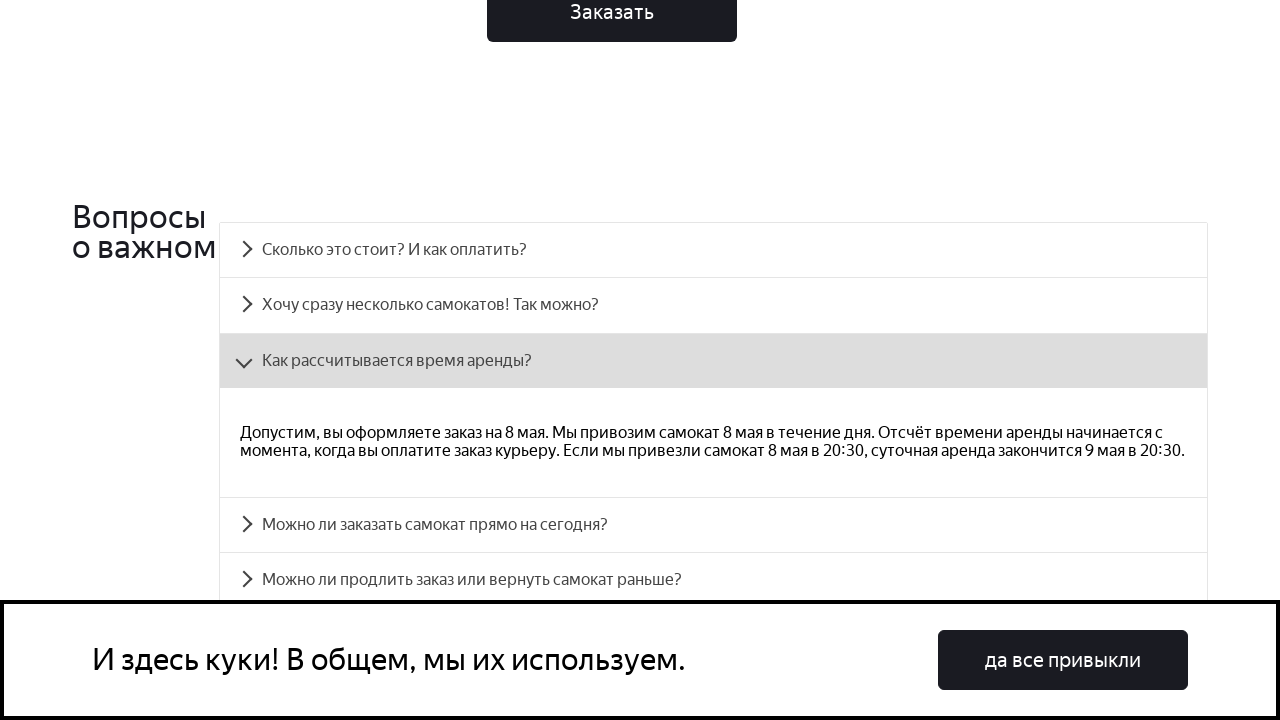